Navigates to Rahul Shetty Academy website and retrieves the page title and current URL

Starting URL: https://rahulshettyacademy.com

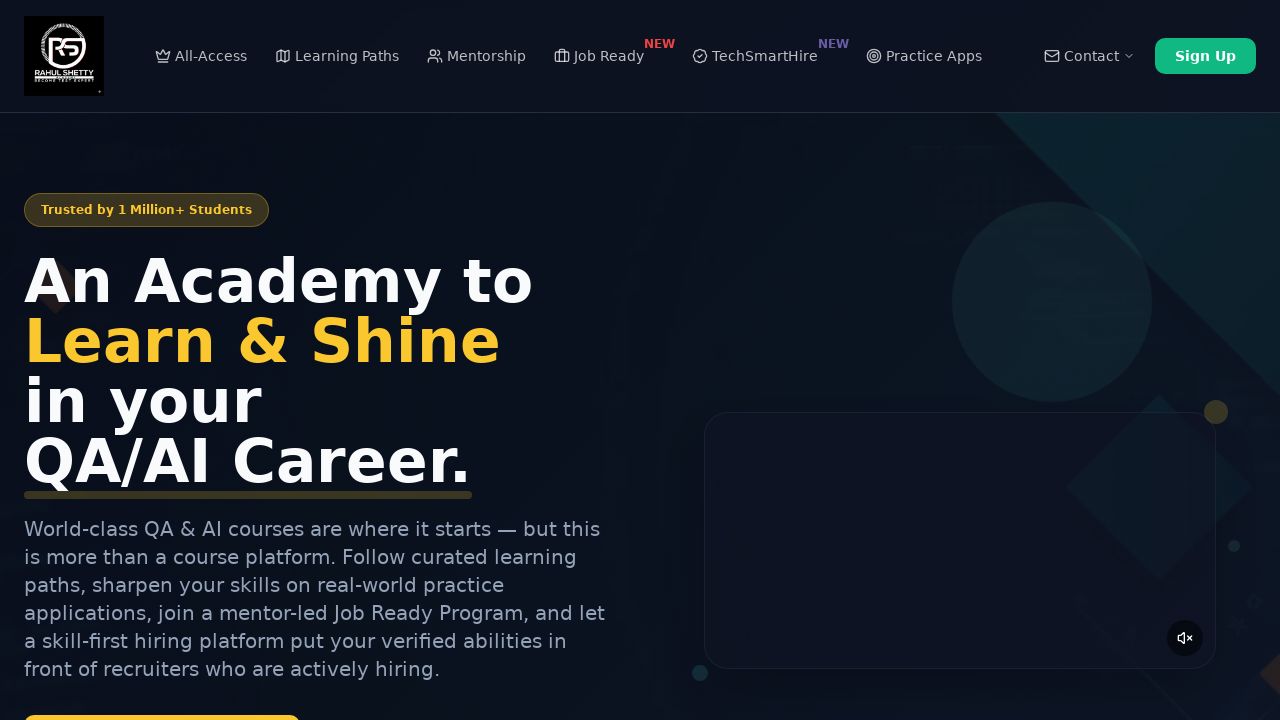

Waited for page to reach networkidle state on Rahul Shetty Academy website
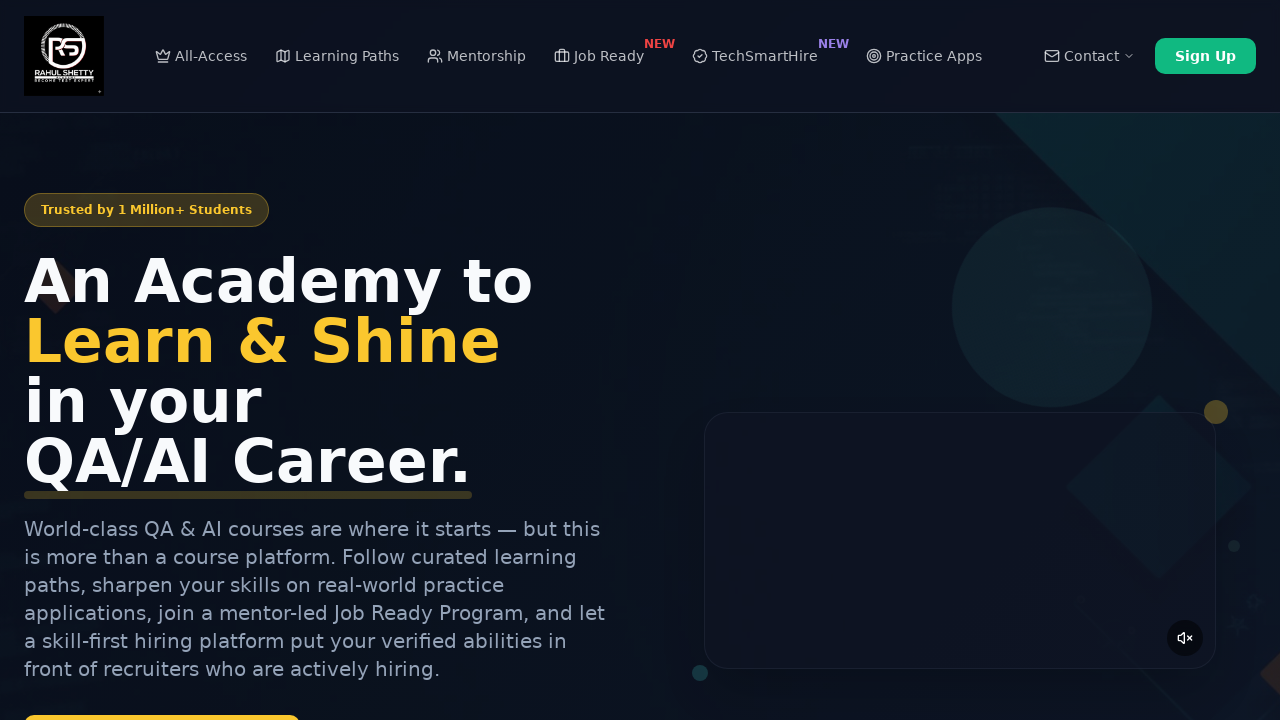

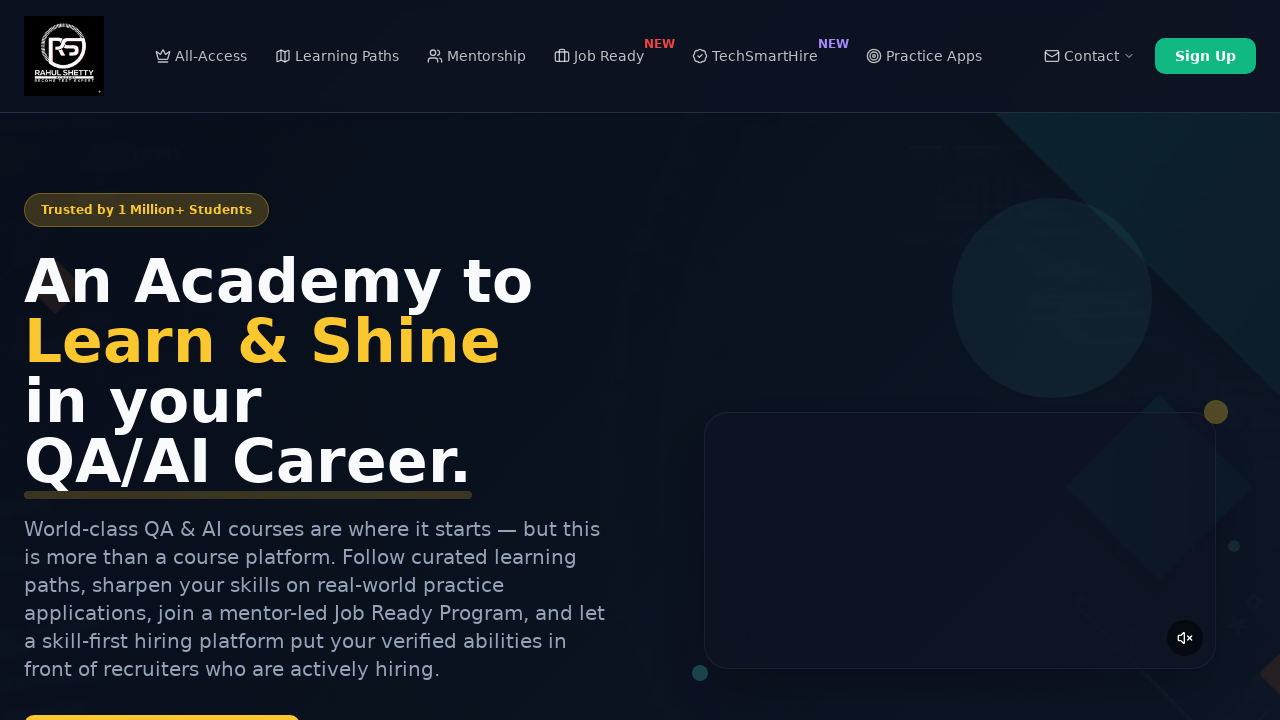